Tests file download functionality by navigating to a download page and clicking on a download link to trigger a file download.

Starting URL: https://the-internet.herokuapp.com/download

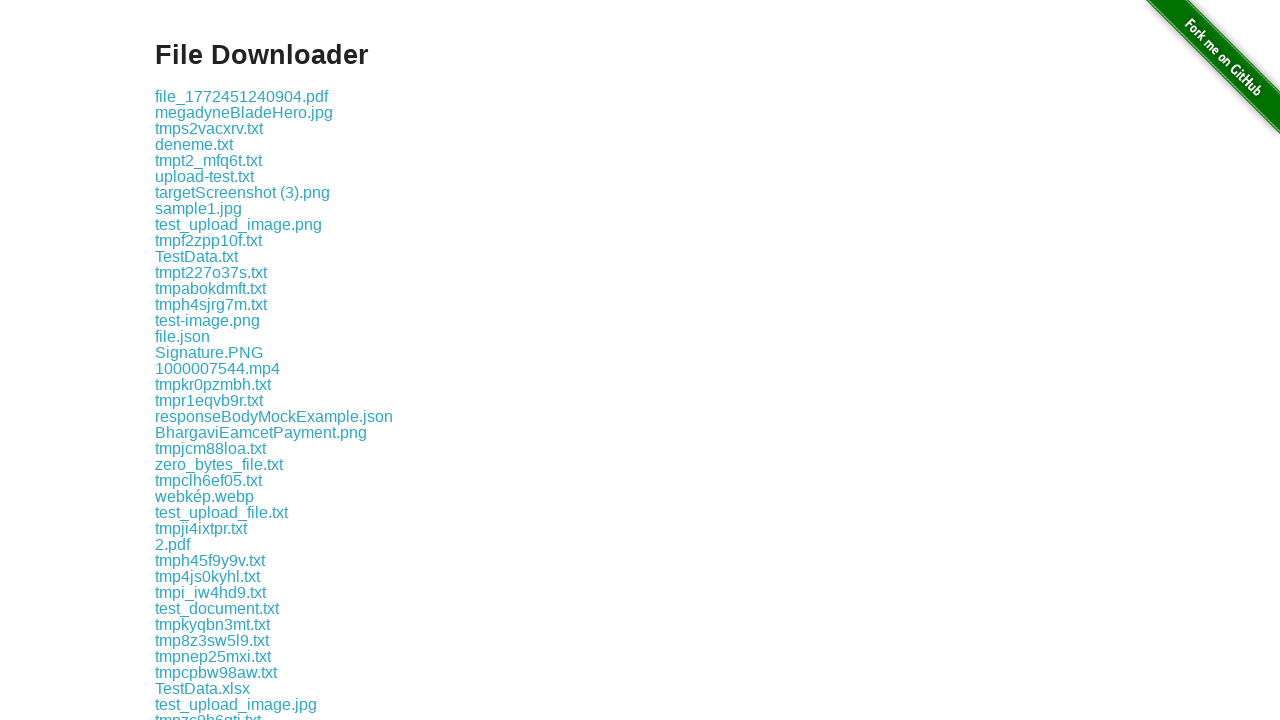

Clicked the first download link on the page at (242, 96) on .example a
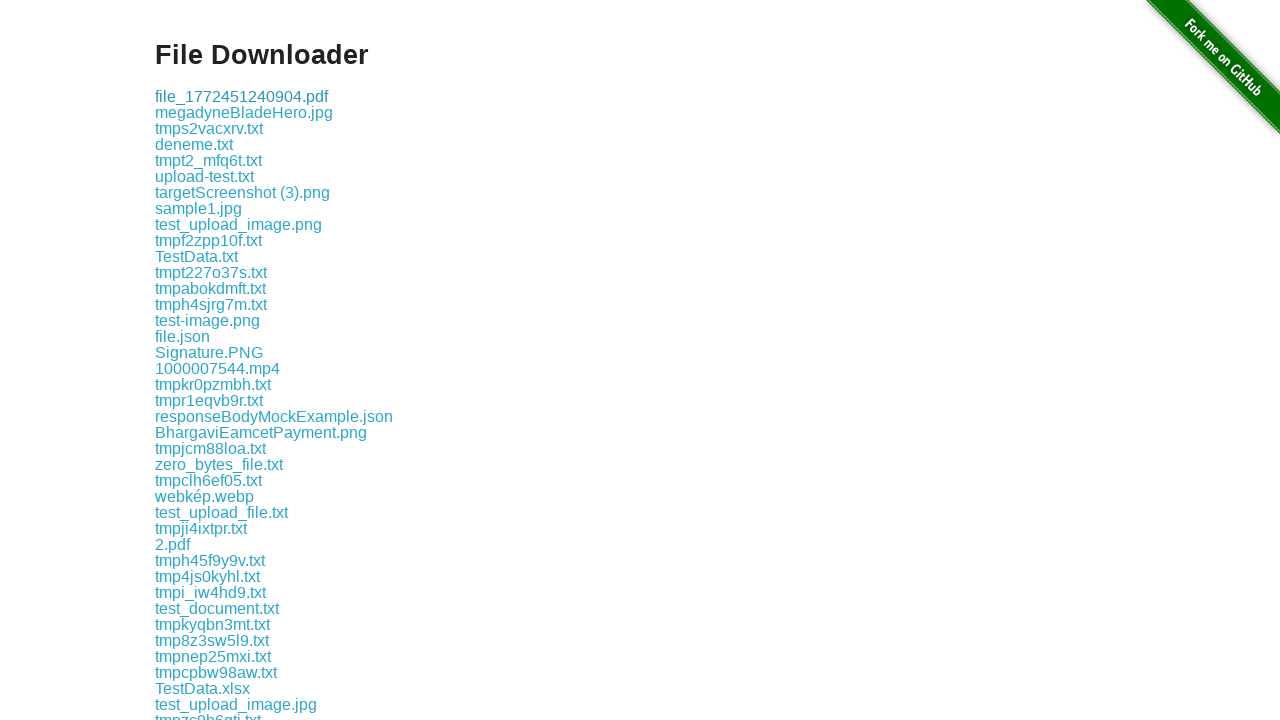

Waited for file download to complete
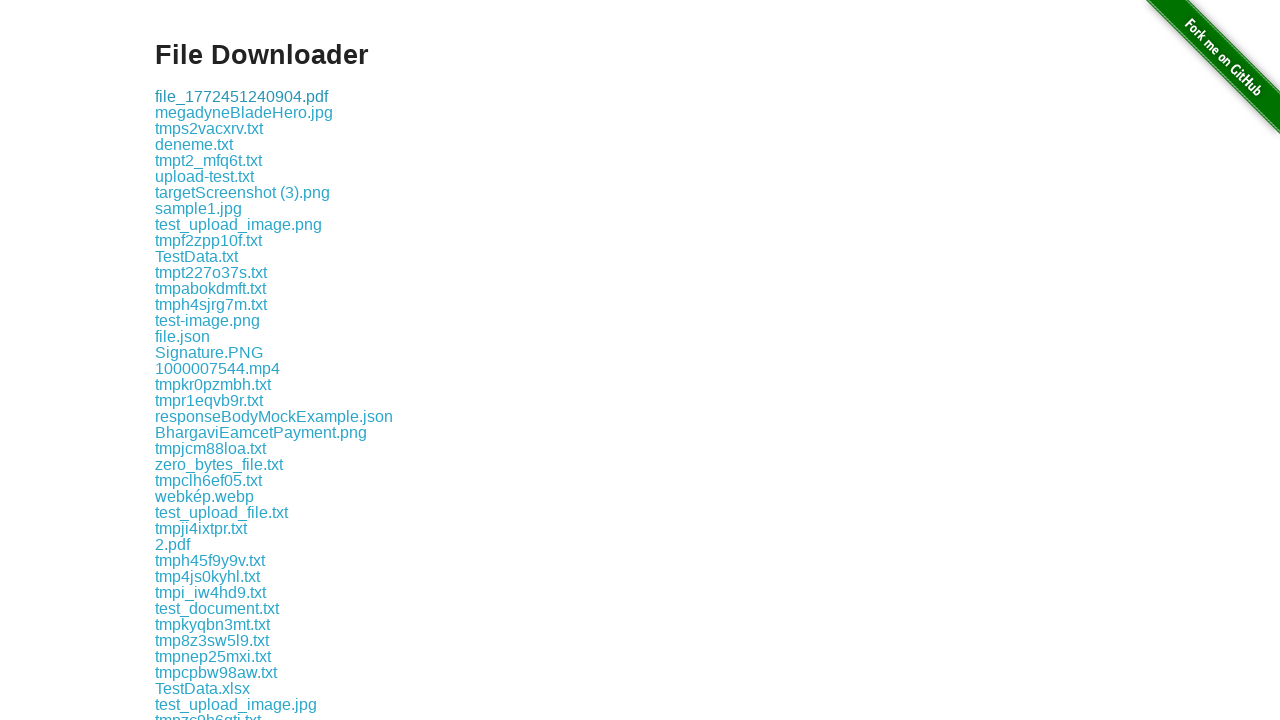

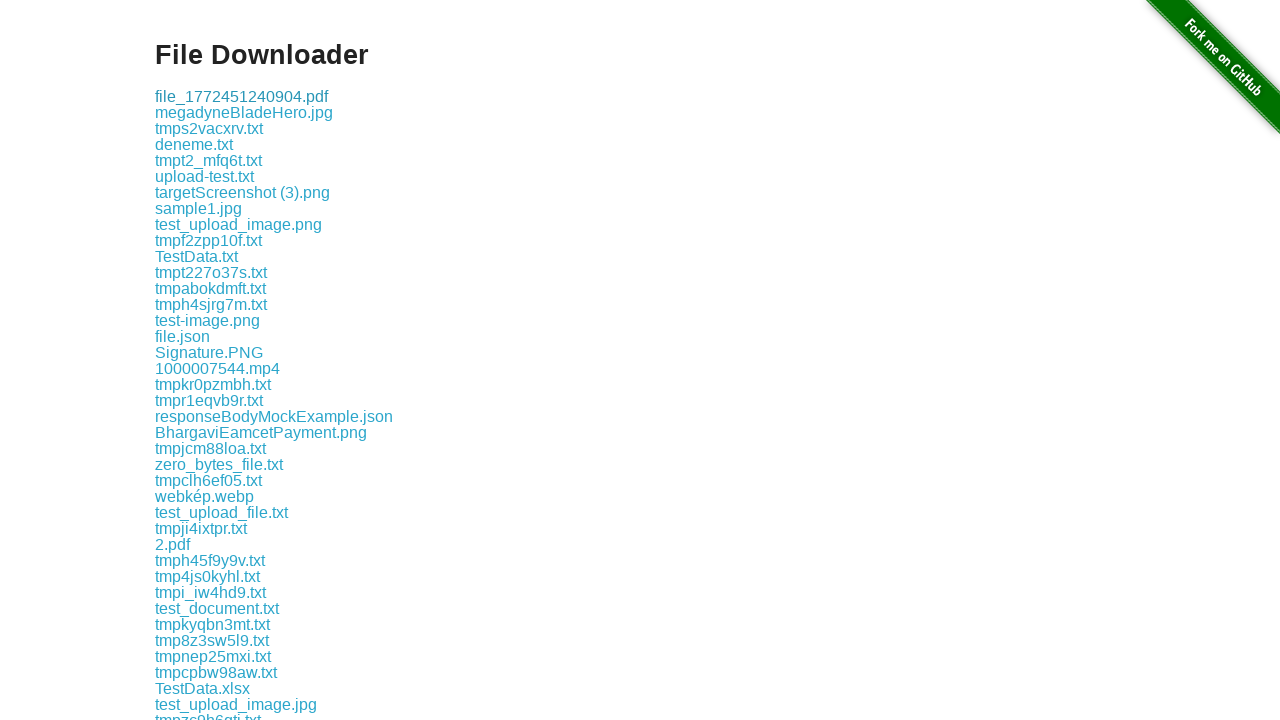